Tests dynamic element addition by clicking Add Element button 3 times and verifying the last delete button's attributes

Starting URL: http://the-internet.herokuapp.com/add_remove_elements/

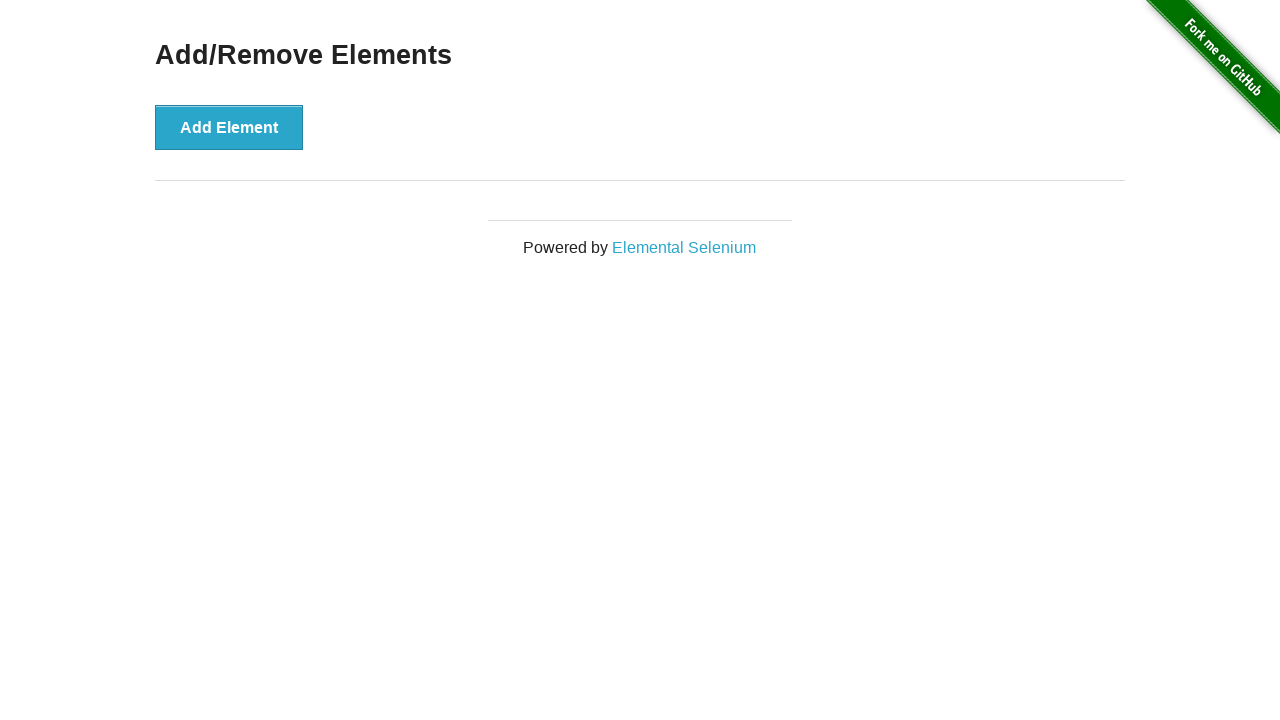

Navigated to Add/Remove Elements page
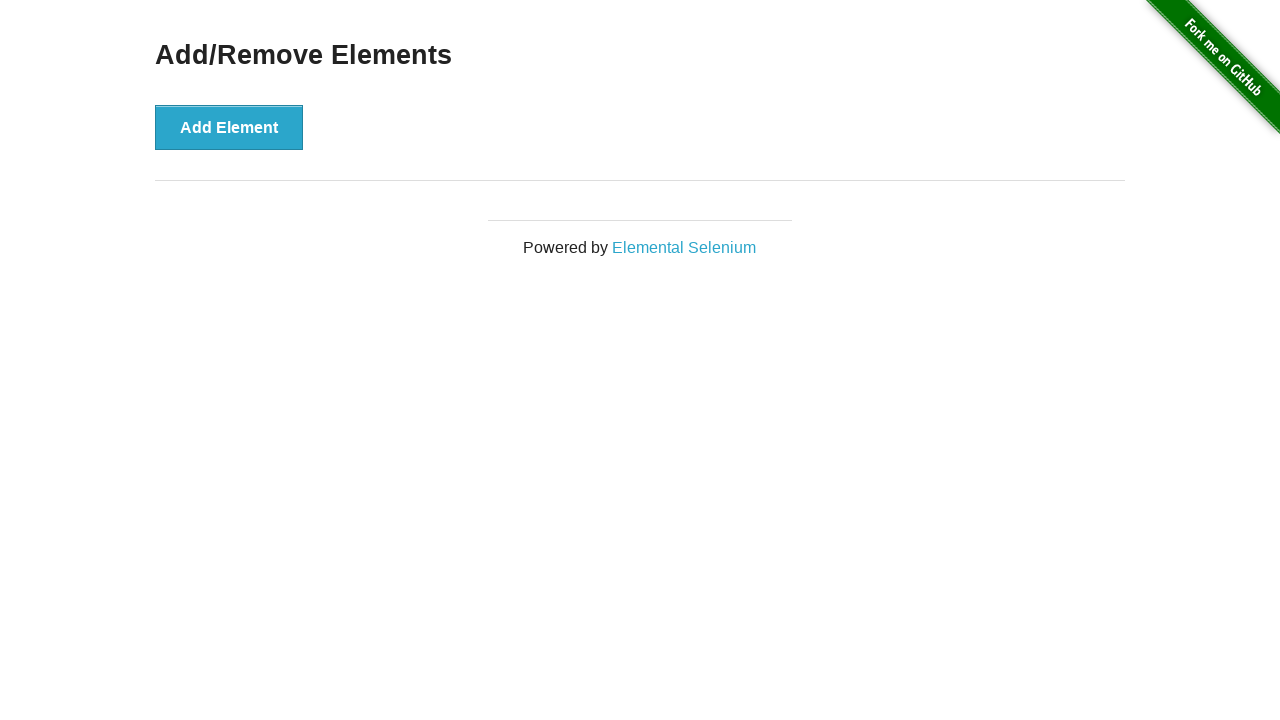

Clicked Add Element button (iteration 1 of 3) at (229, 127) on xpath=//button[text() = 'Add Element']
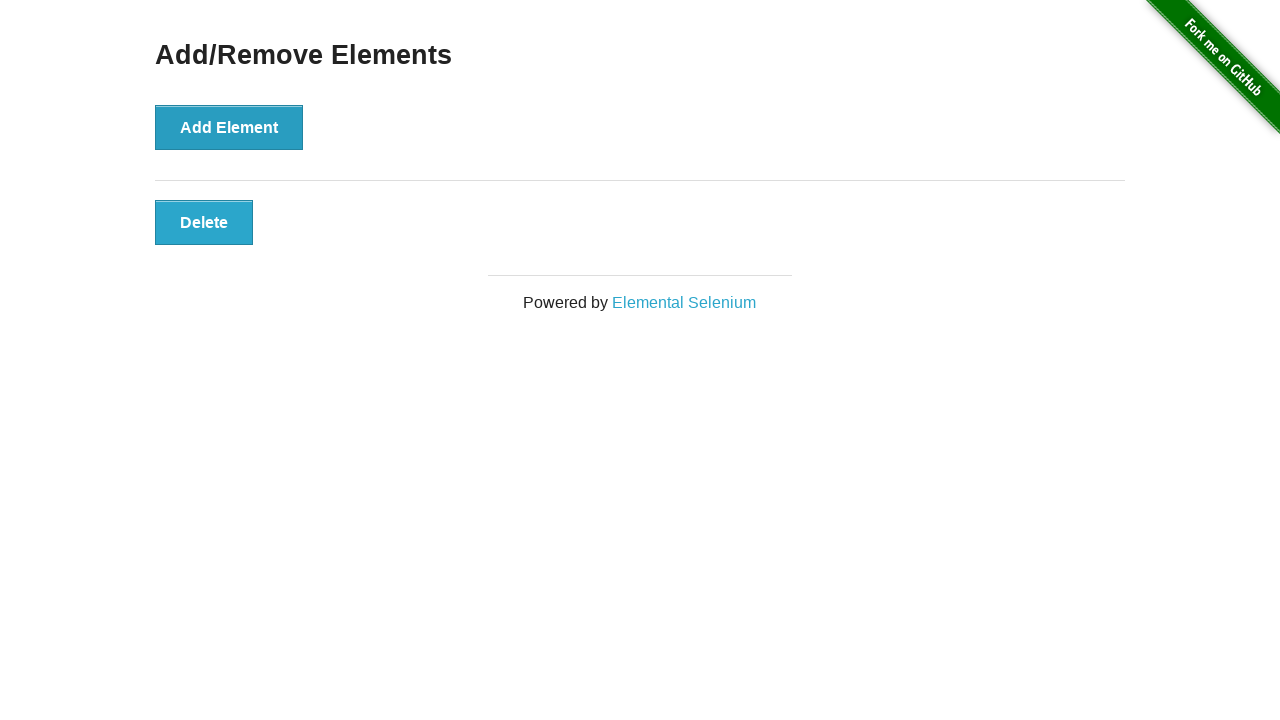

Clicked Add Element button (iteration 2 of 3) at (229, 127) on xpath=//button[text() = 'Add Element']
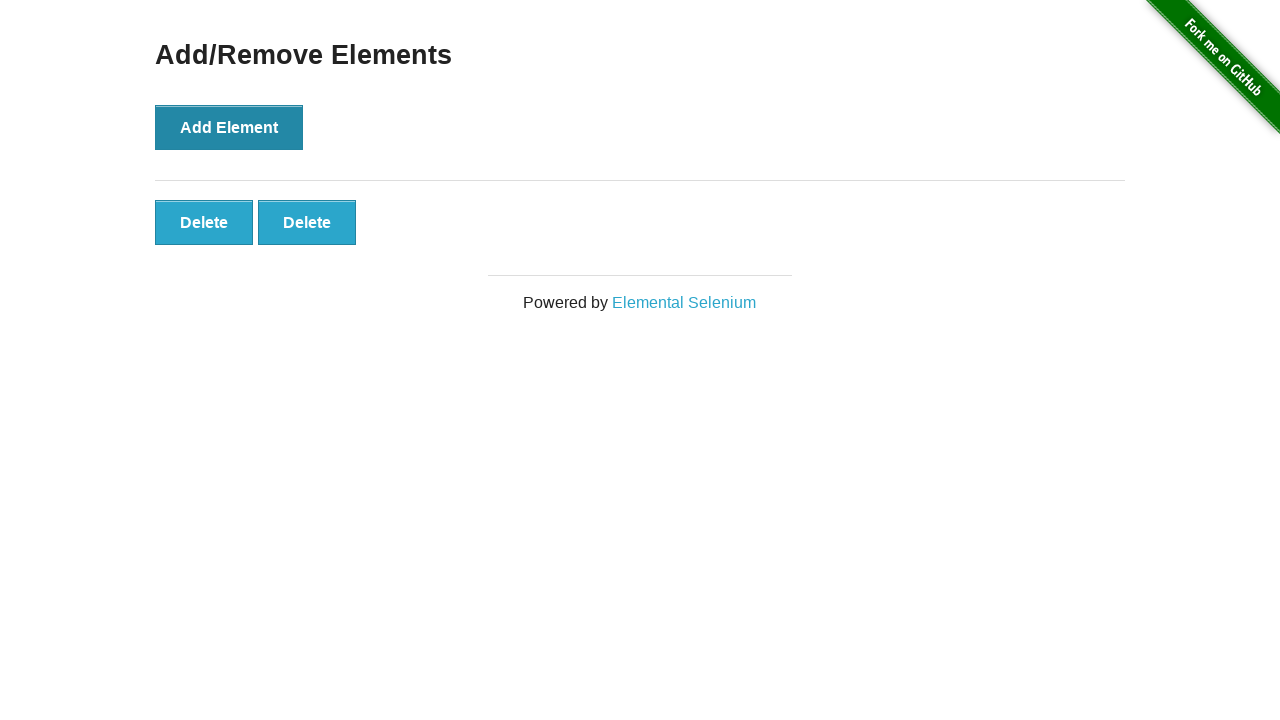

Clicked Add Element button (iteration 3 of 3) at (229, 127) on xpath=//button[text() = 'Add Element']
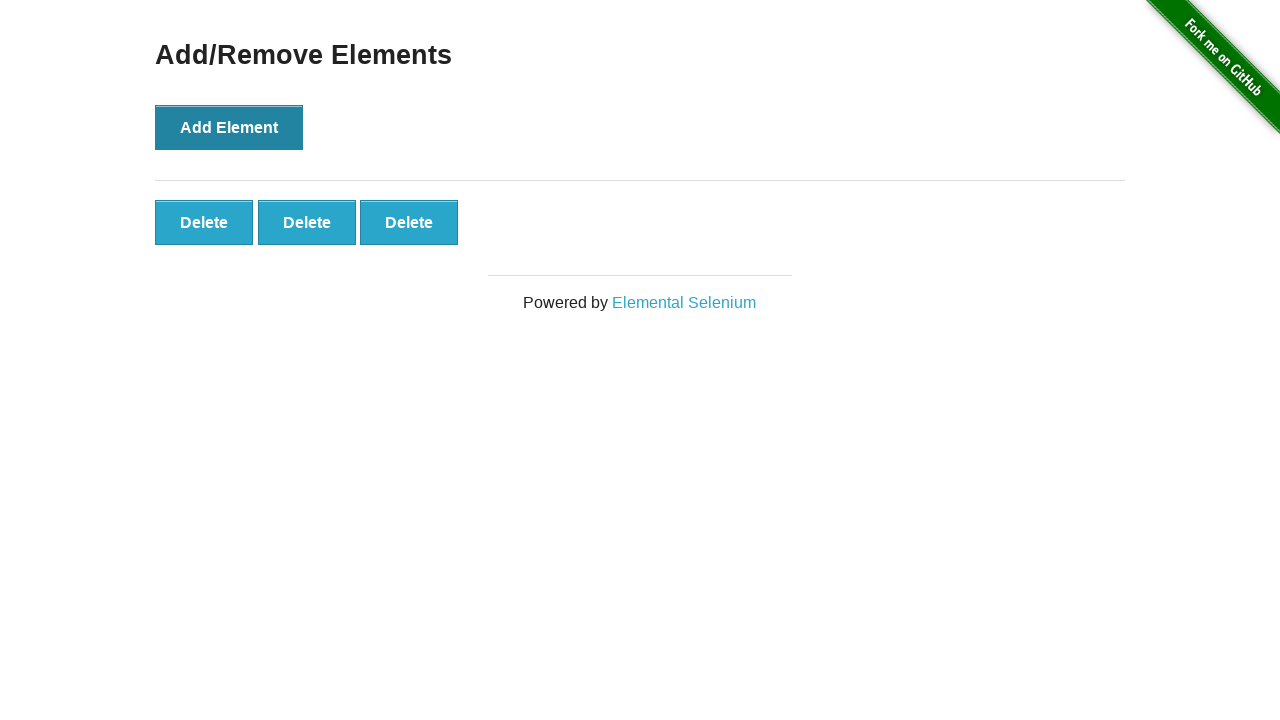

Delete buttons appeared after adding elements
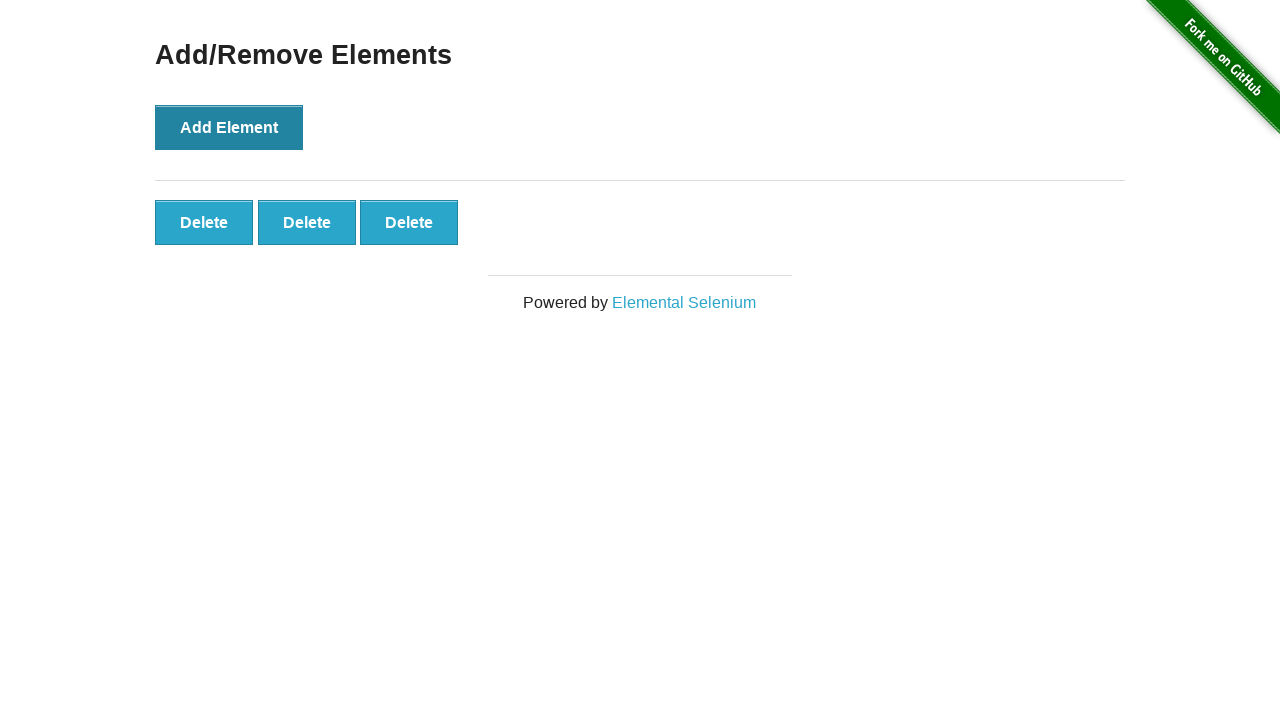

Retrieved all delete buttons from the page
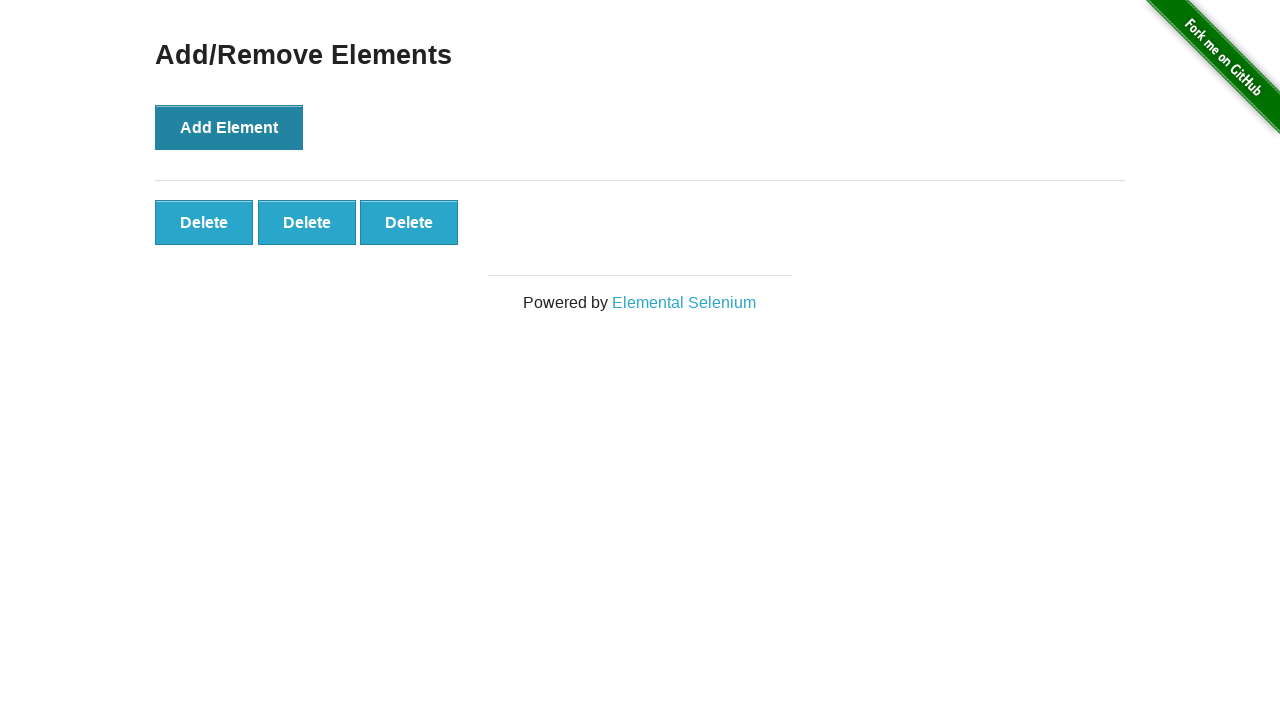

Selected the last delete button
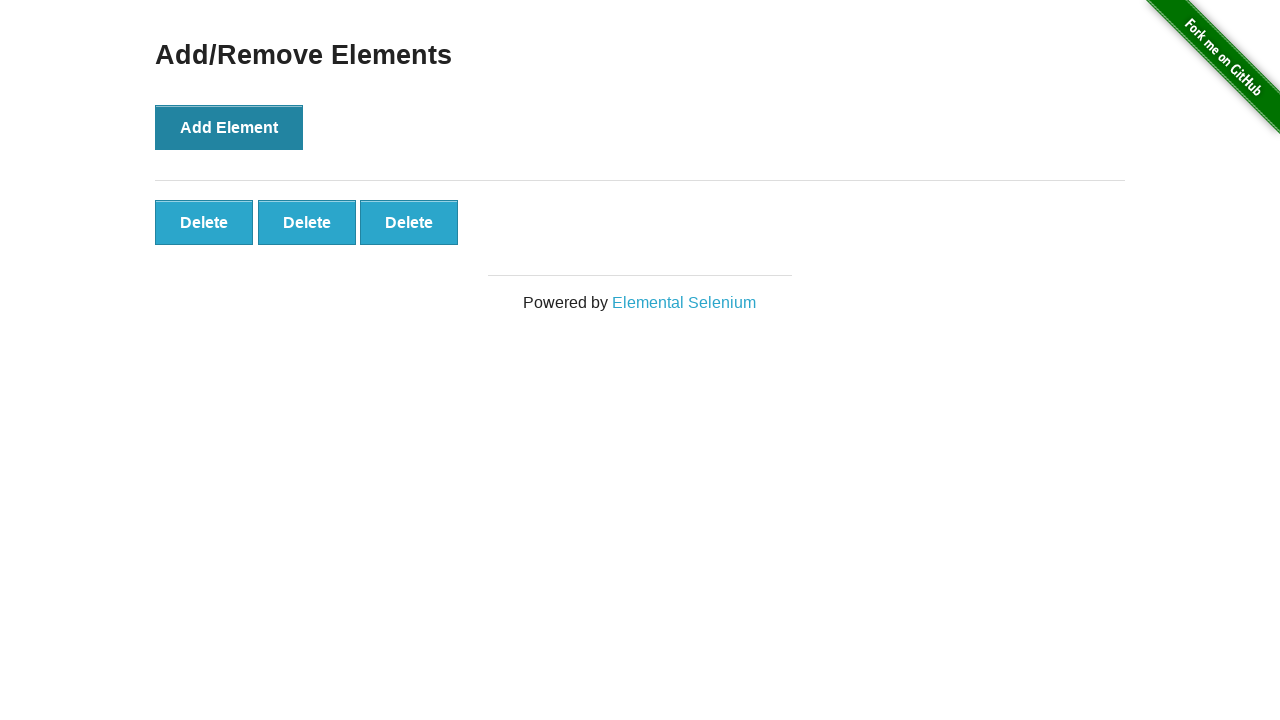

Retrieved class attribute: 'added-manually'
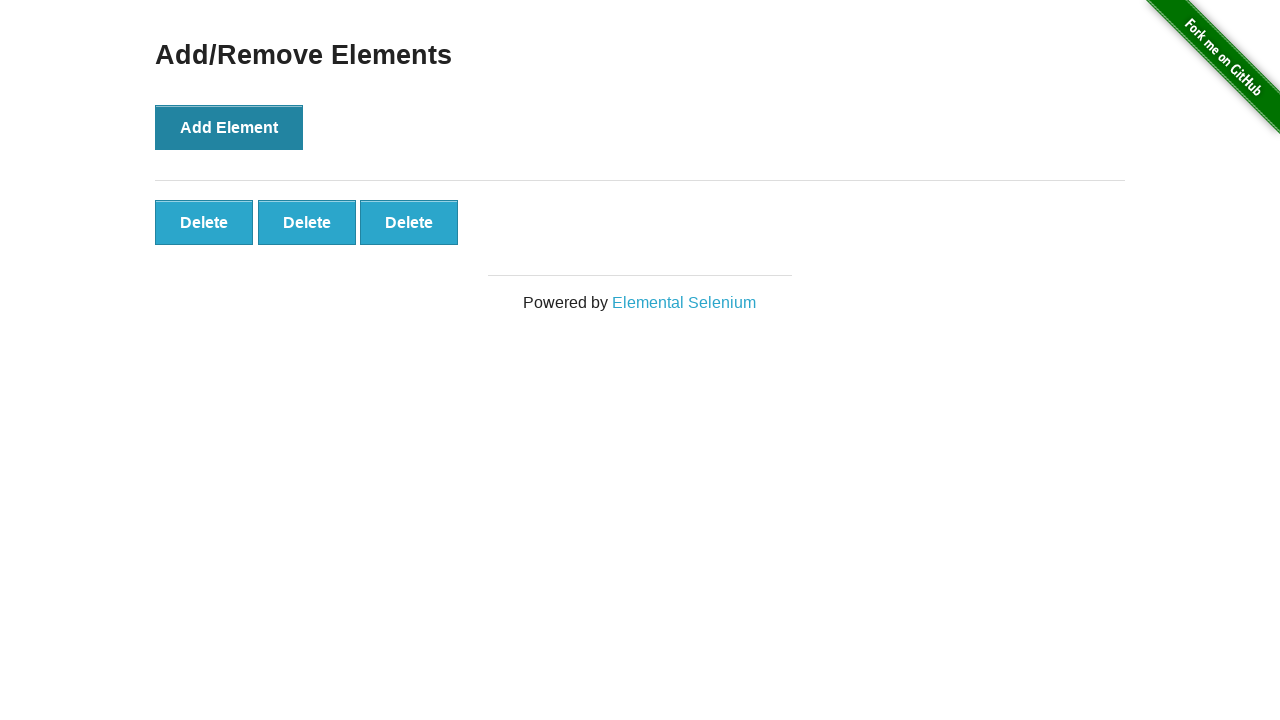

Retrieved onclick attribute: 'deleteElement()'
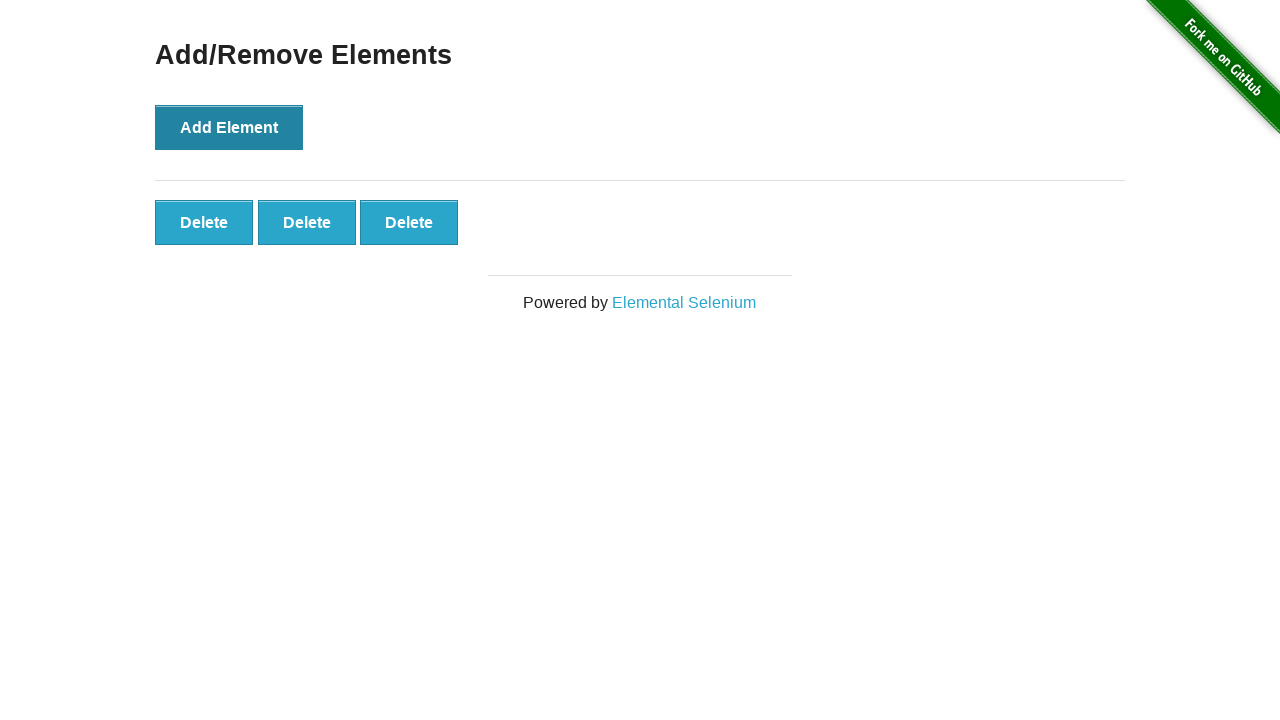

Assertion passed: class attribute contains 'added-manually'
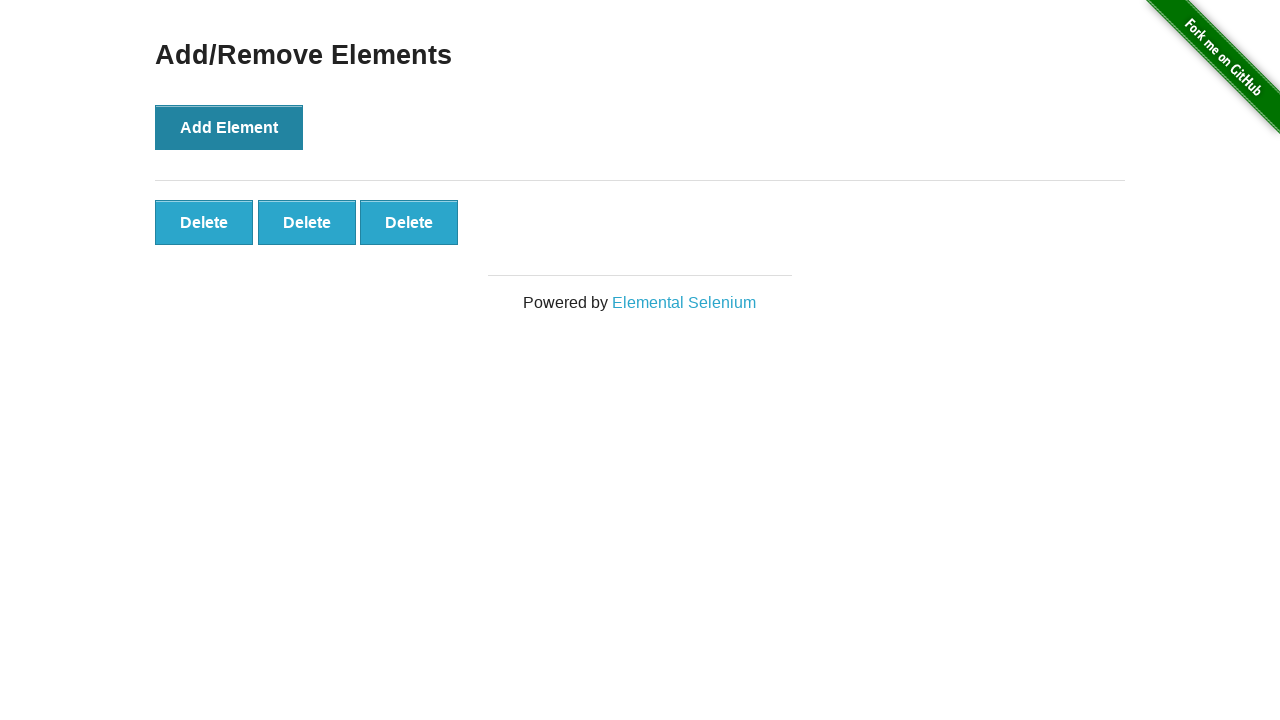

Assertion passed: onclick attribute equals 'deleteElement()'
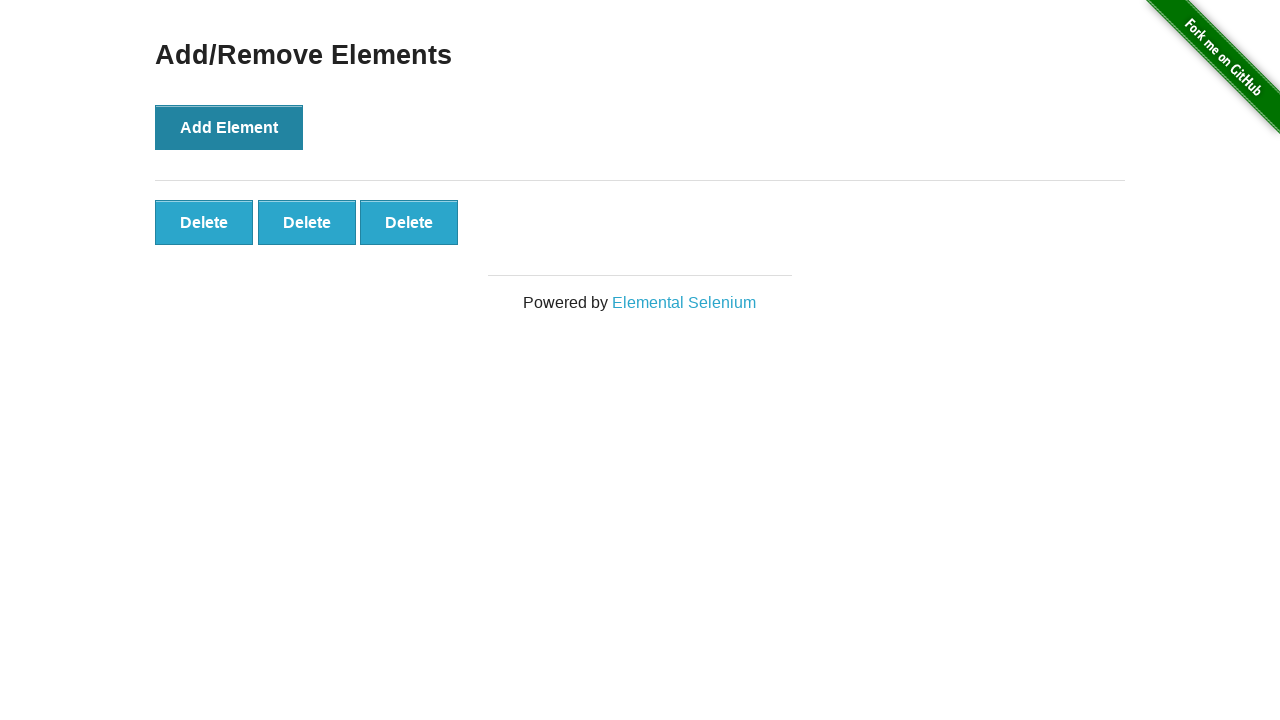

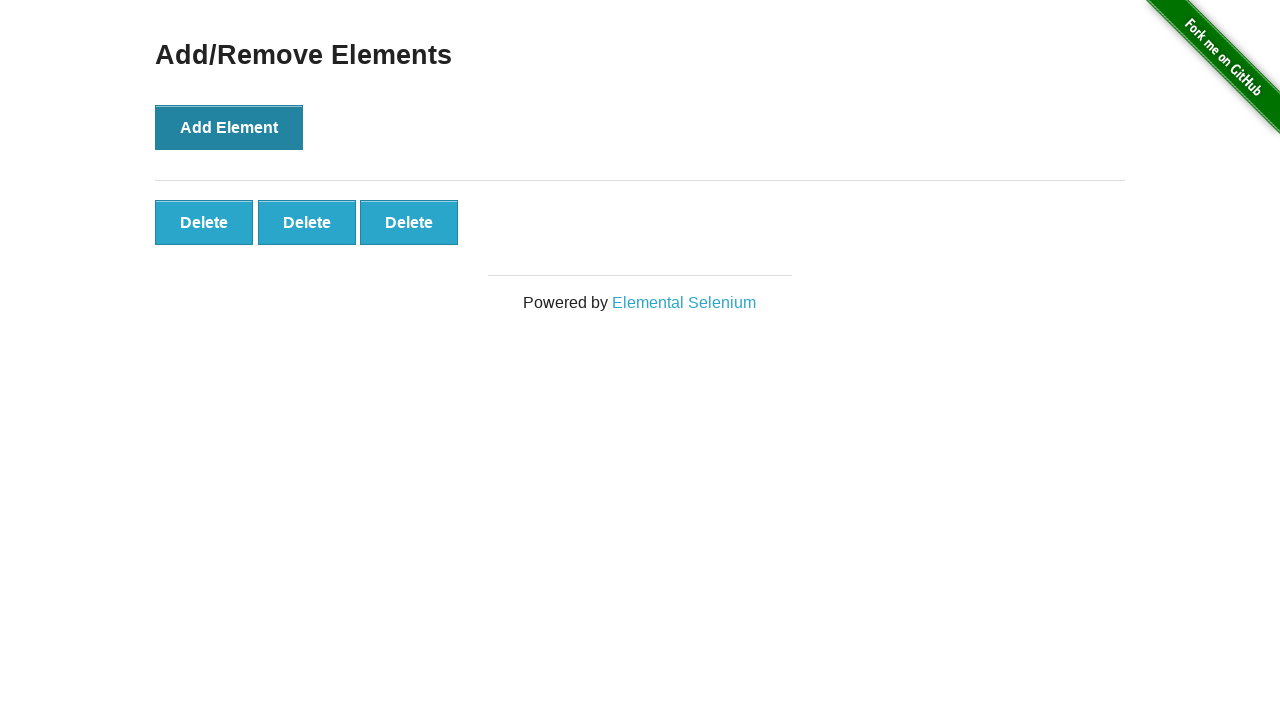